Tests radio button selection on an automation practice page by checking if a radio button is selected and clicking it if not

Starting URL: https://www.rahulshettyacademy.com/AutomationPractice/

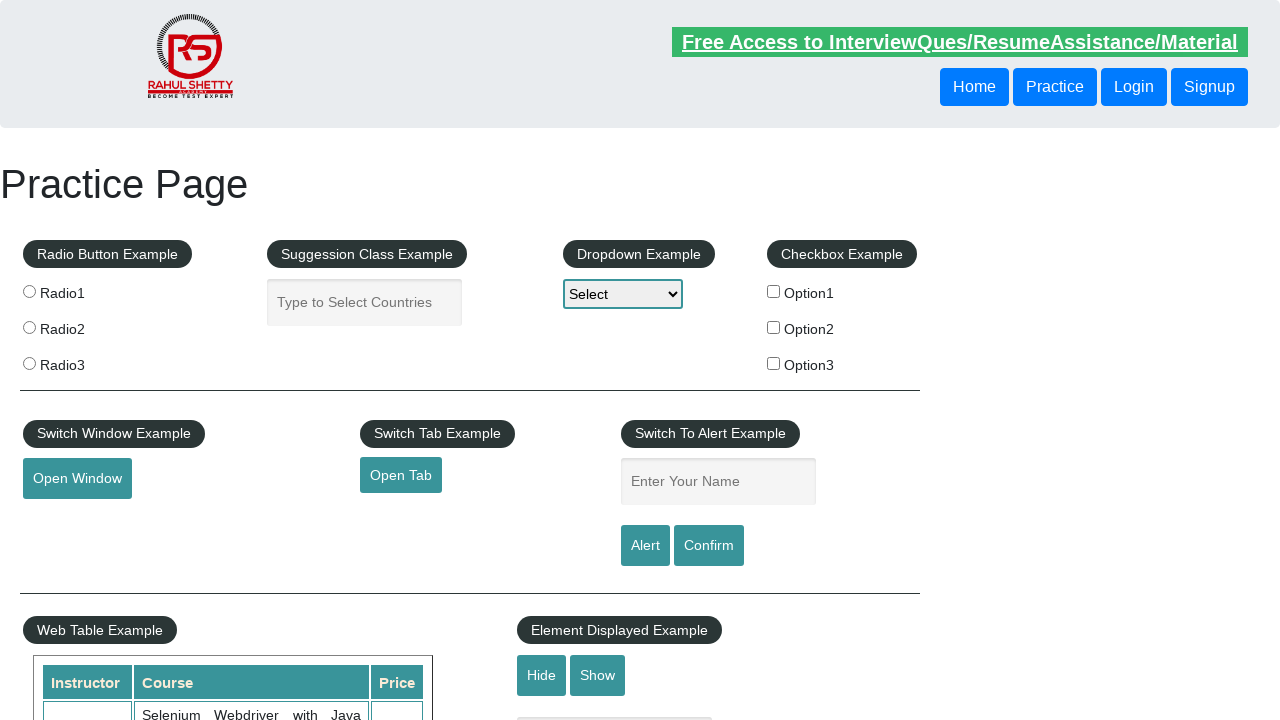

Navigated to automation practice page
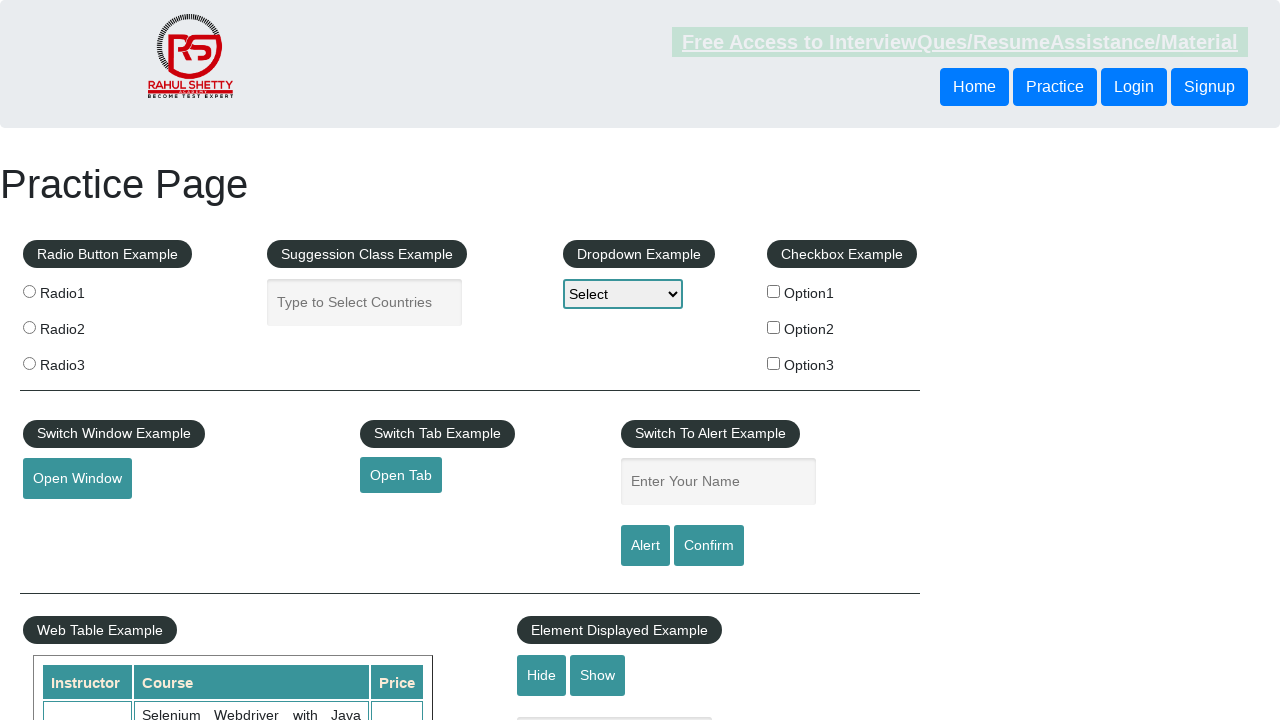

Located radio button with value 'radio1'
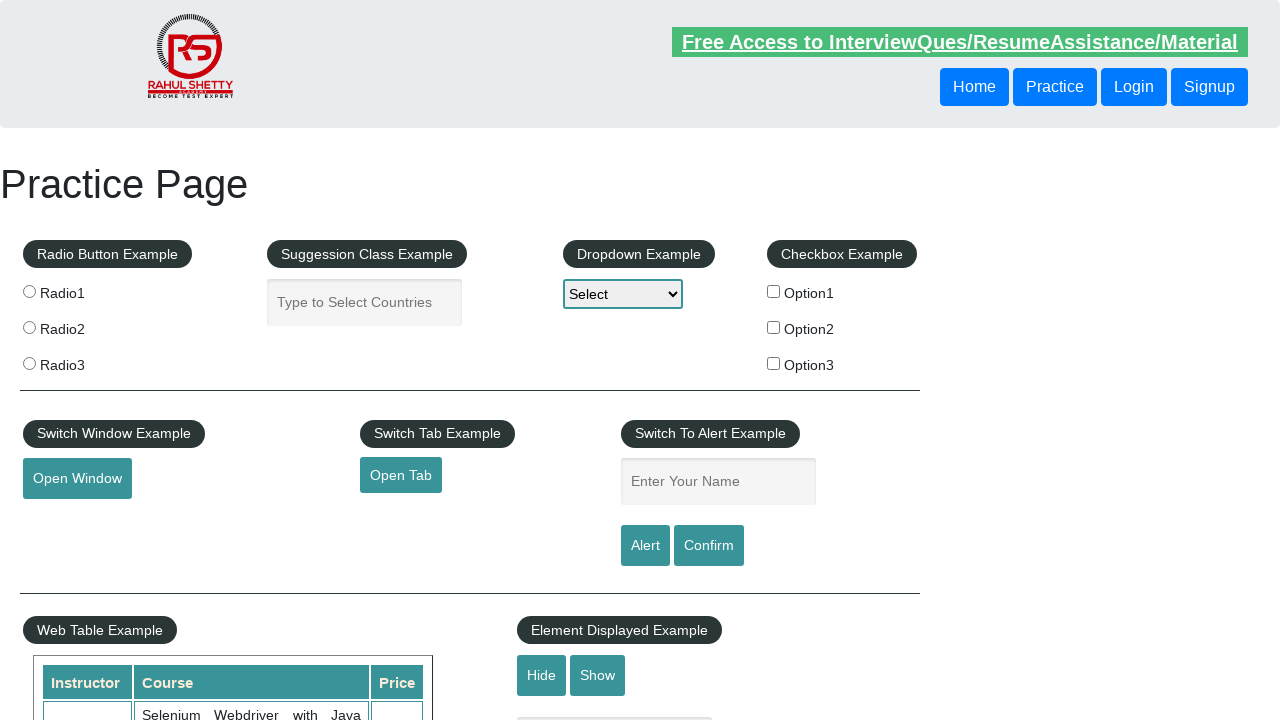

Retrieved 'checked' attribute from radio1
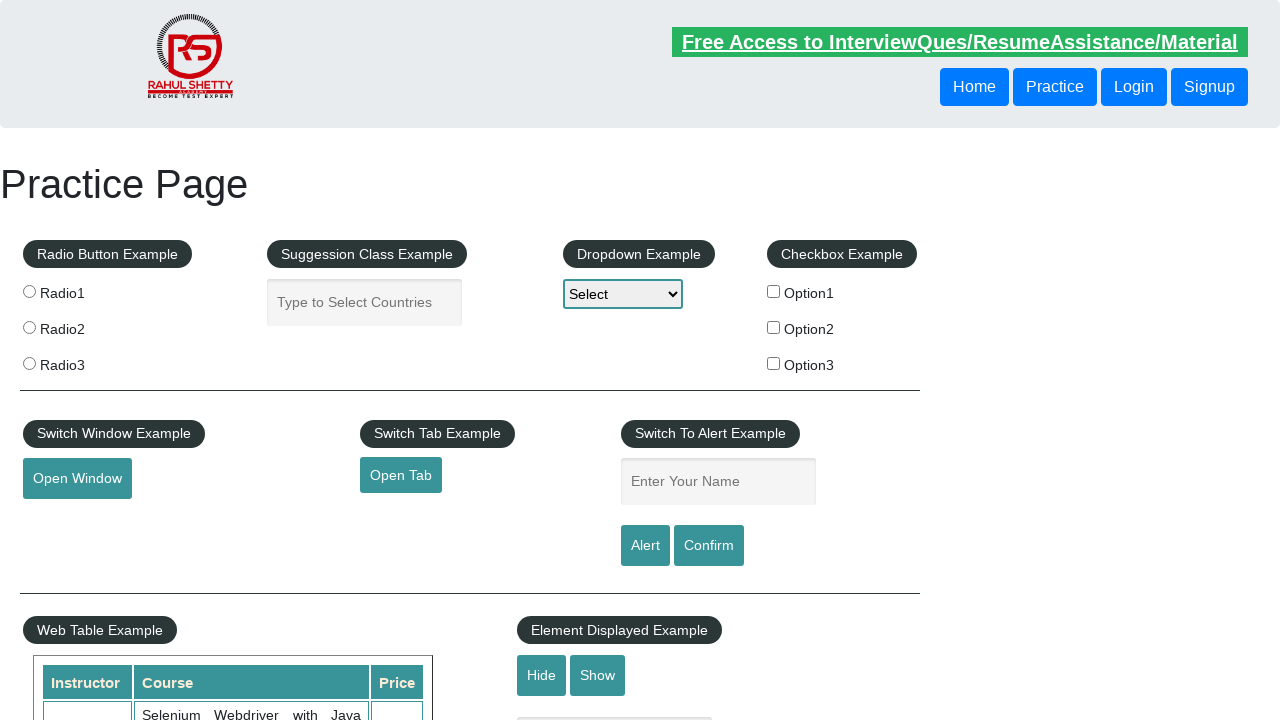

Clicked radio button radio1 to select it at (29, 291) on xpath=//input[@value='radio1']
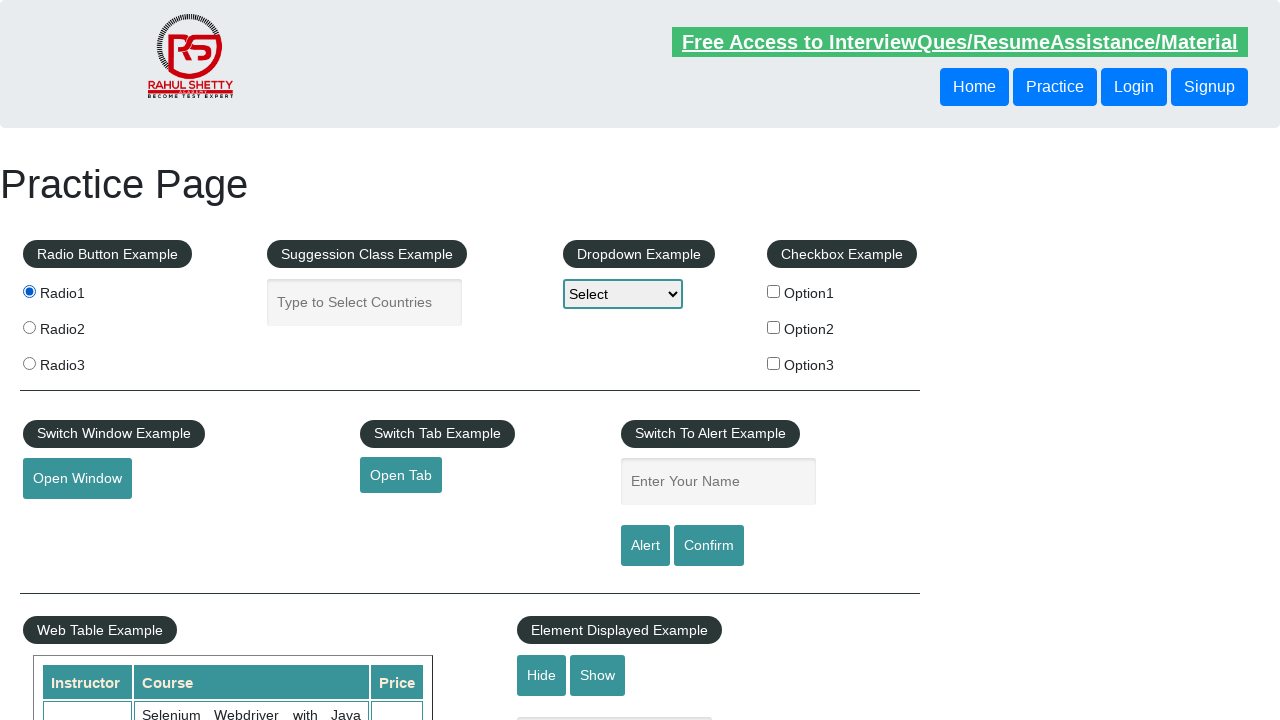

Attempted to retrieve non-existent 'name1' attribute from radio1
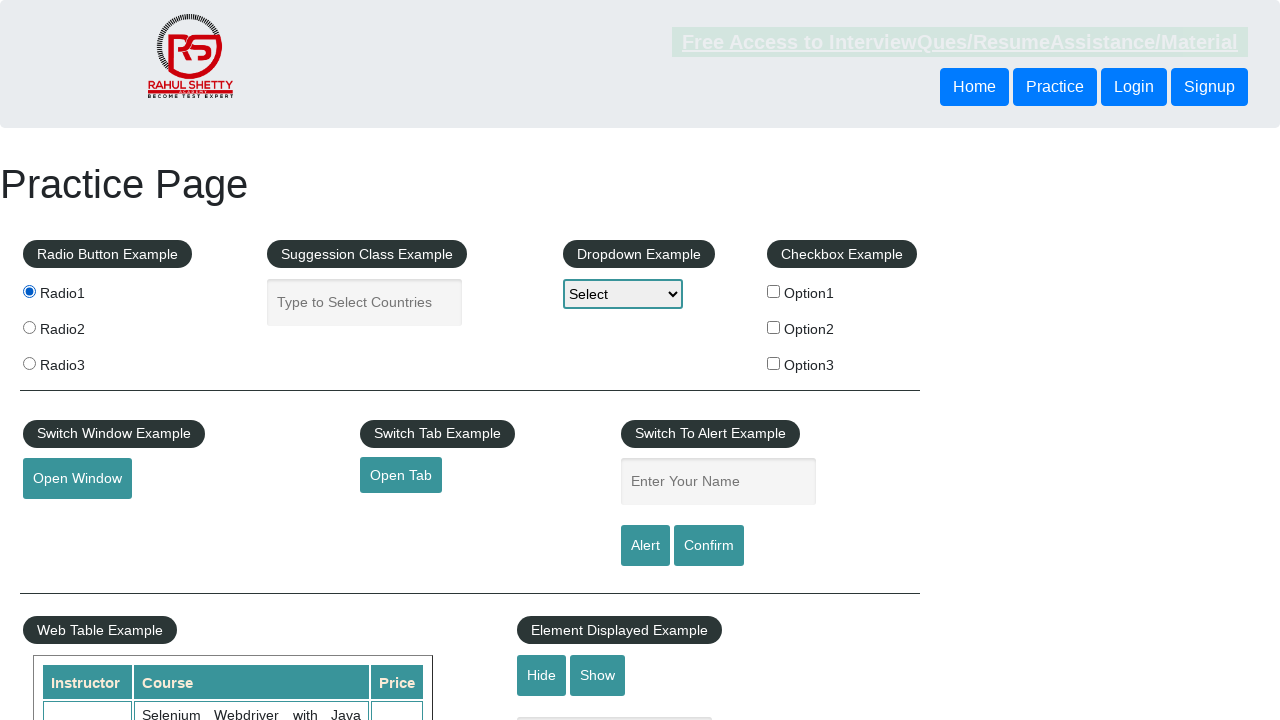

Printed result of non-existent attribute query (None)
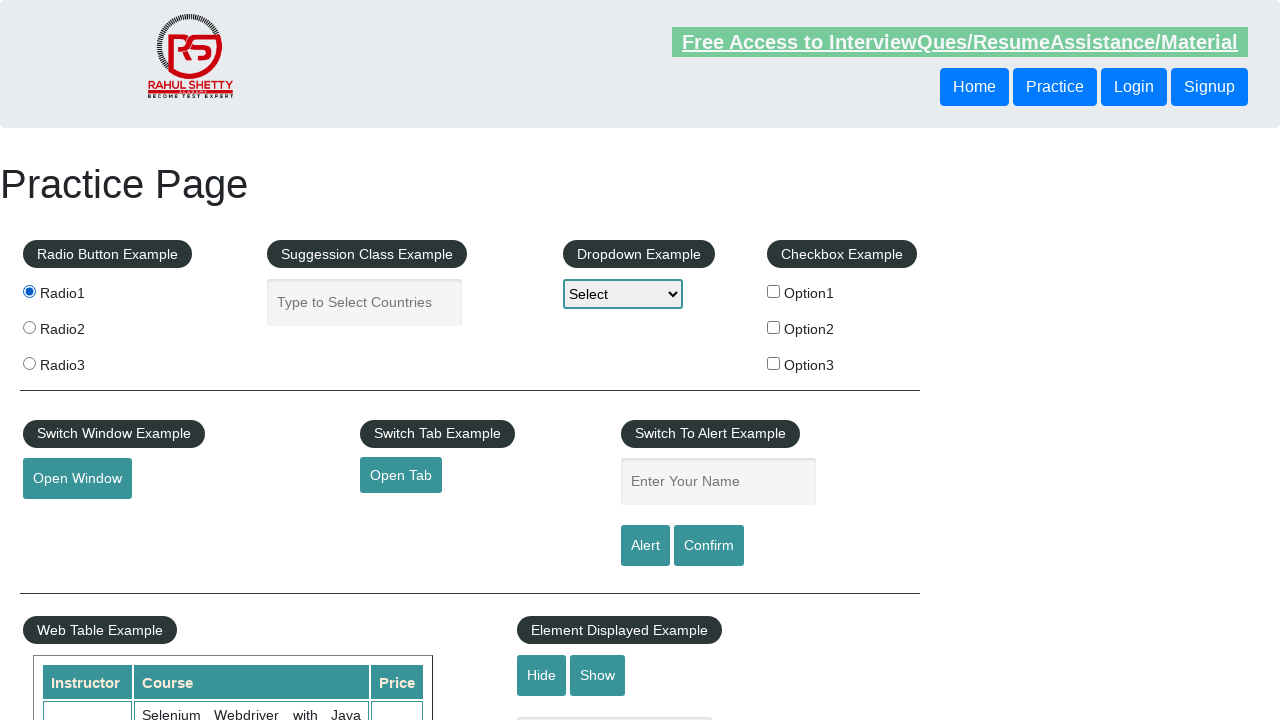

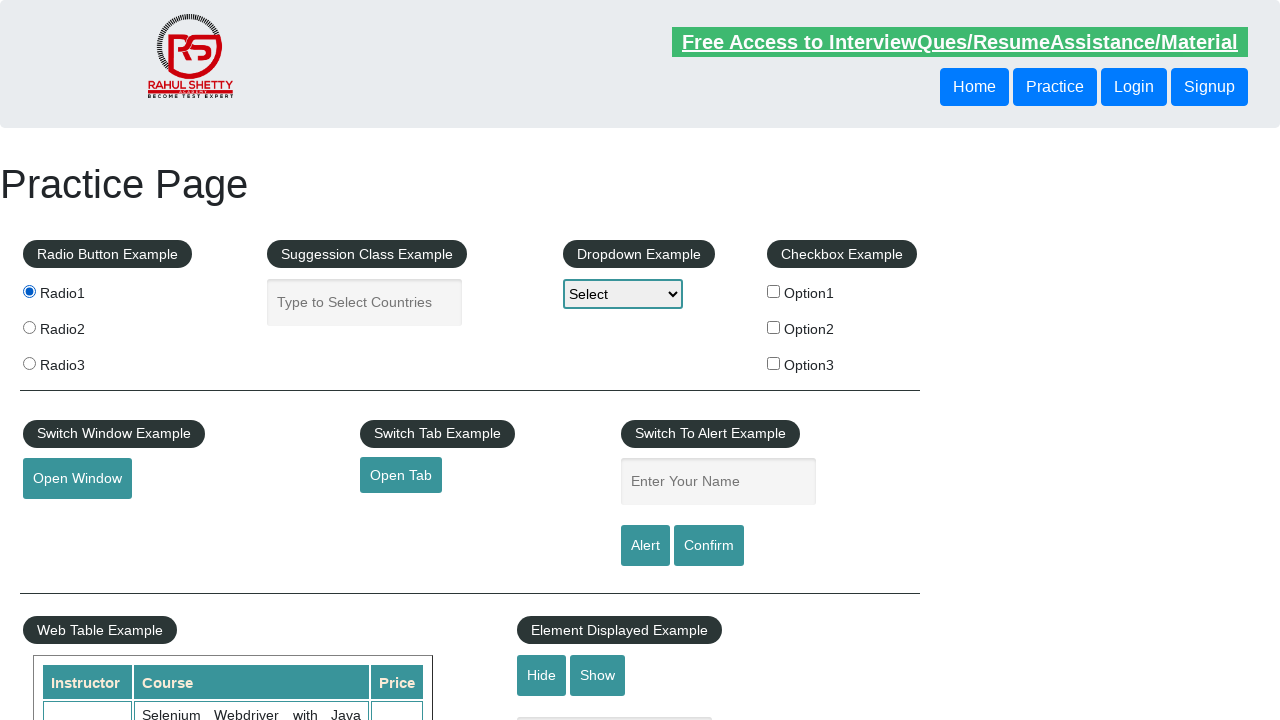